Tests the automation practice form by filling in personal details including first name, last name, email, mobile number, and a subject

Starting URL: https://demoqa.com/automation-practice-form

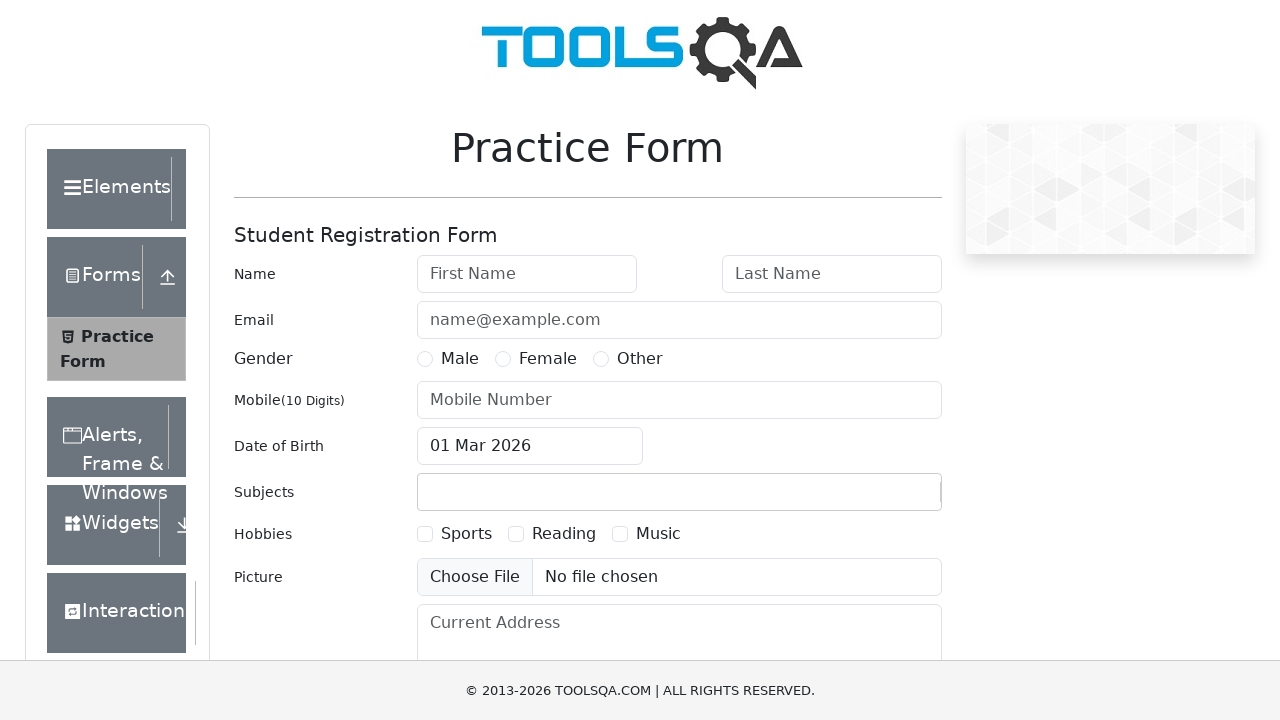

Filled first name field with 'Yurii' on #firstName
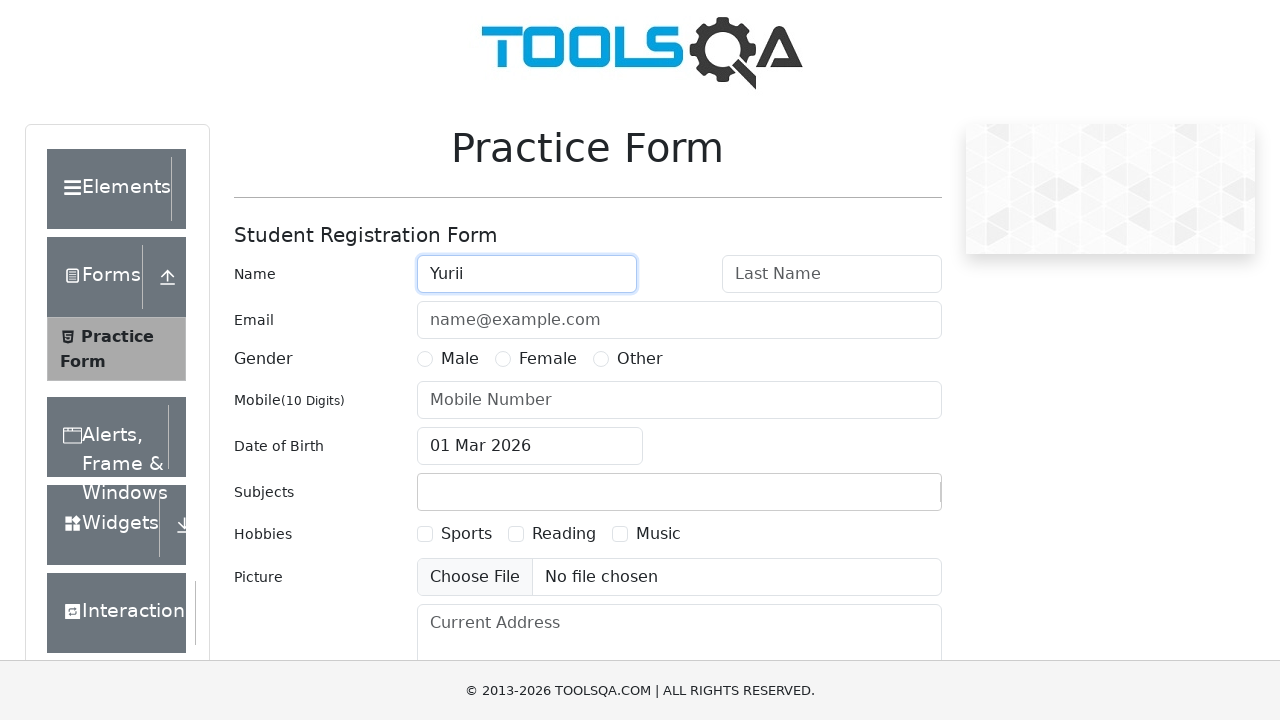

Filled last name field with 'Soroka' on #lastName
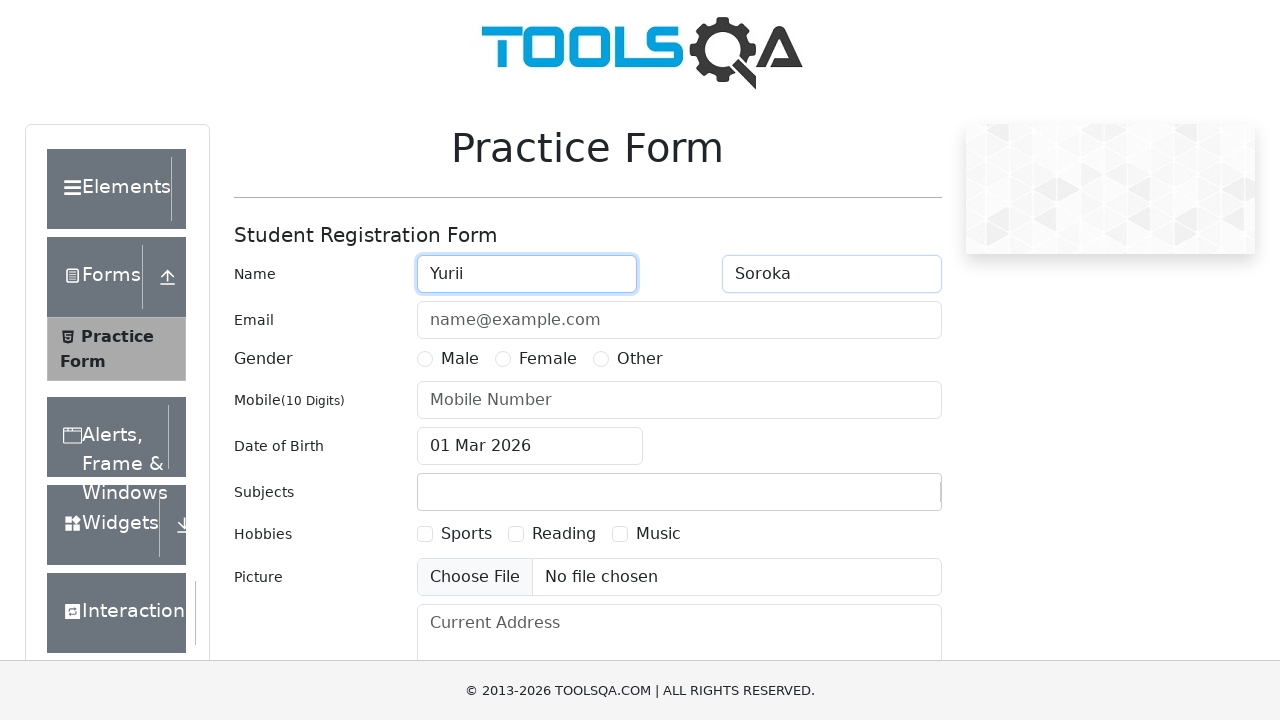

Filled email field with 'email@email.com' on #userEmail
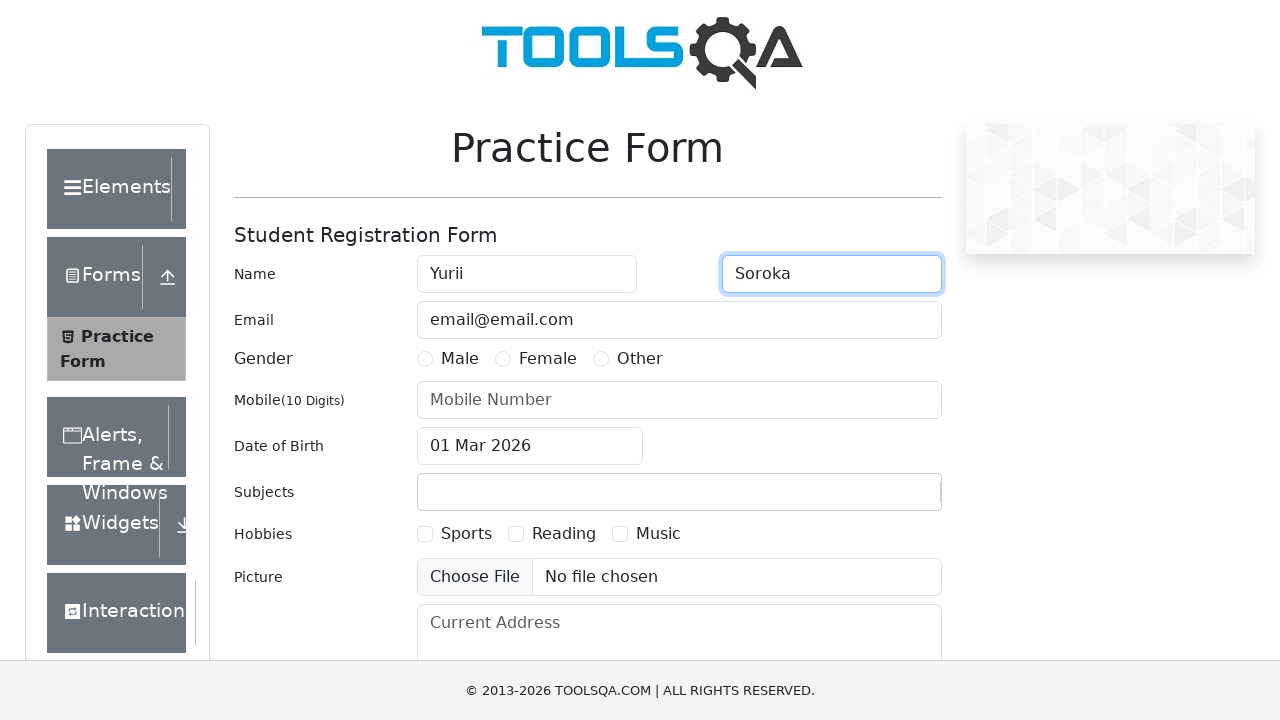

Filled mobile number field with '+380970000000' on #userNumber
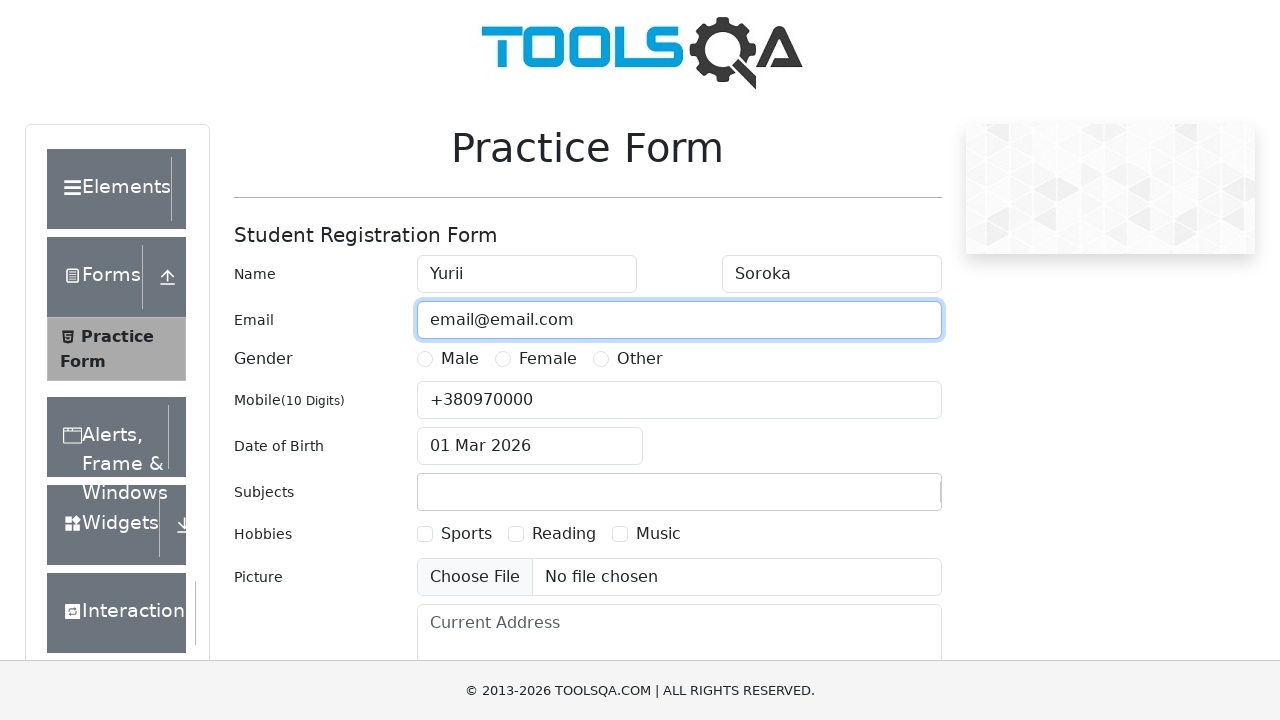

Filled subjects field with 'math' on #subjectsInput
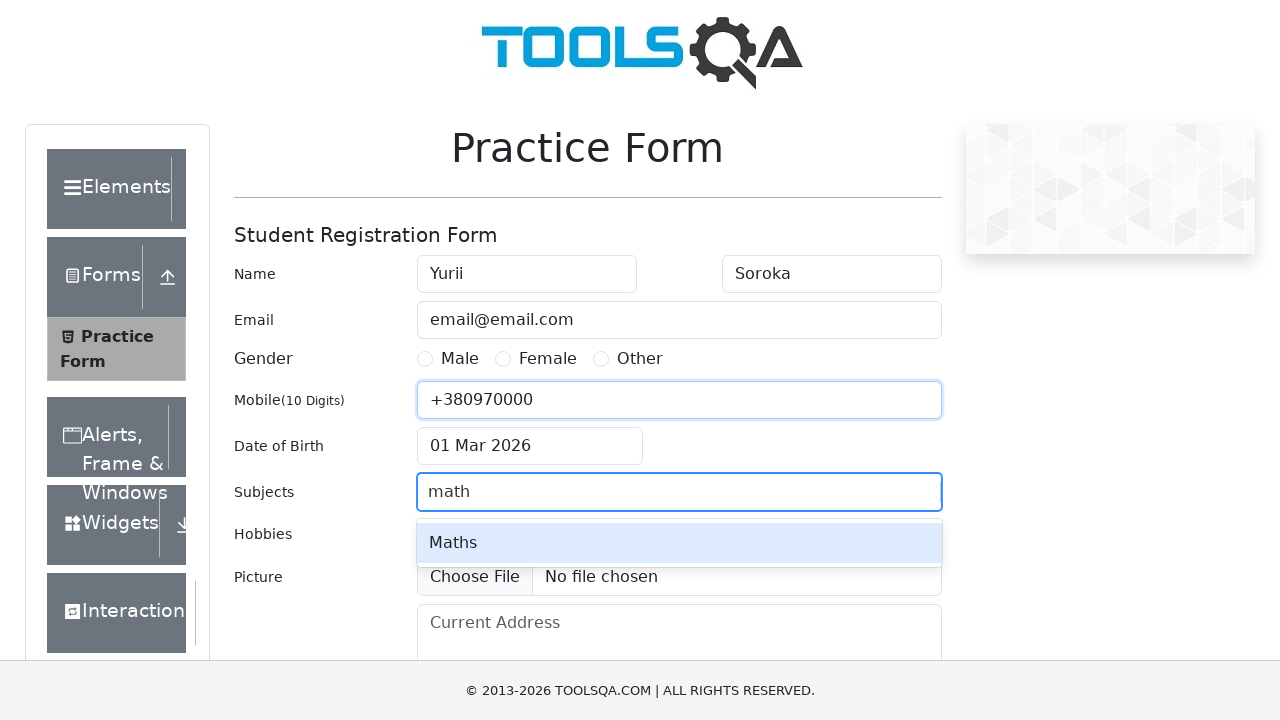

Pressed Enter to confirm subject selection
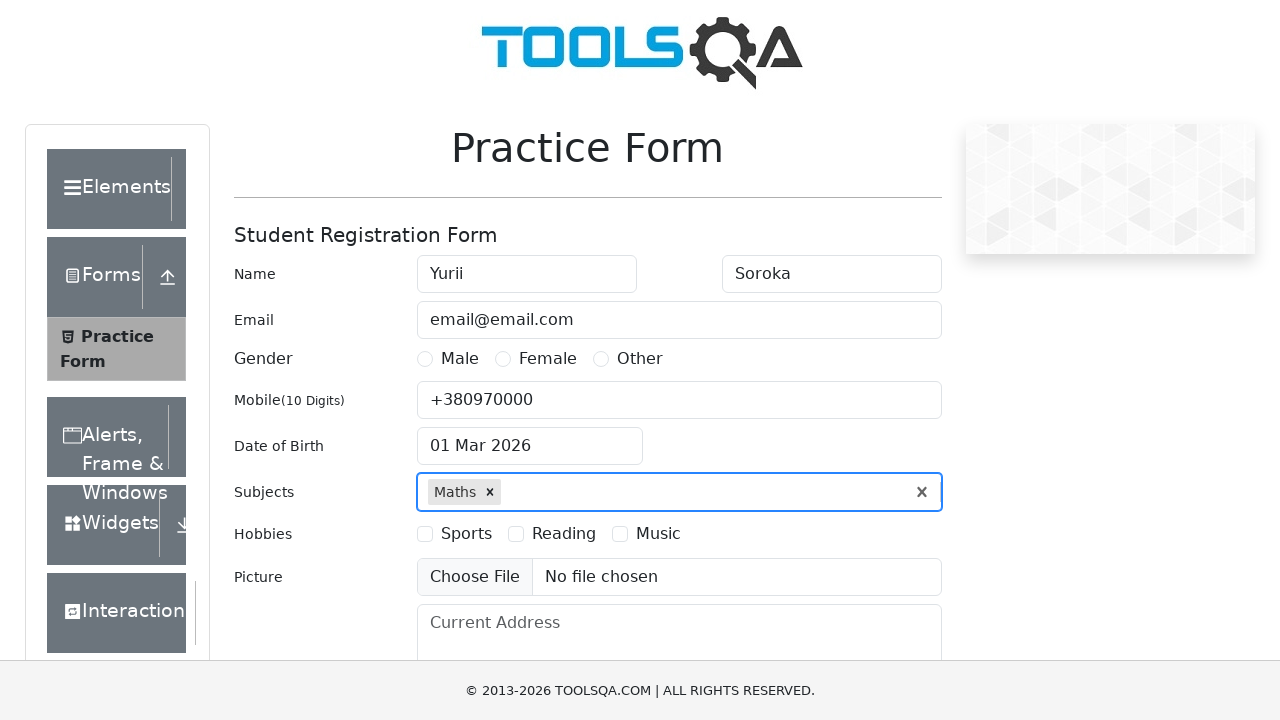

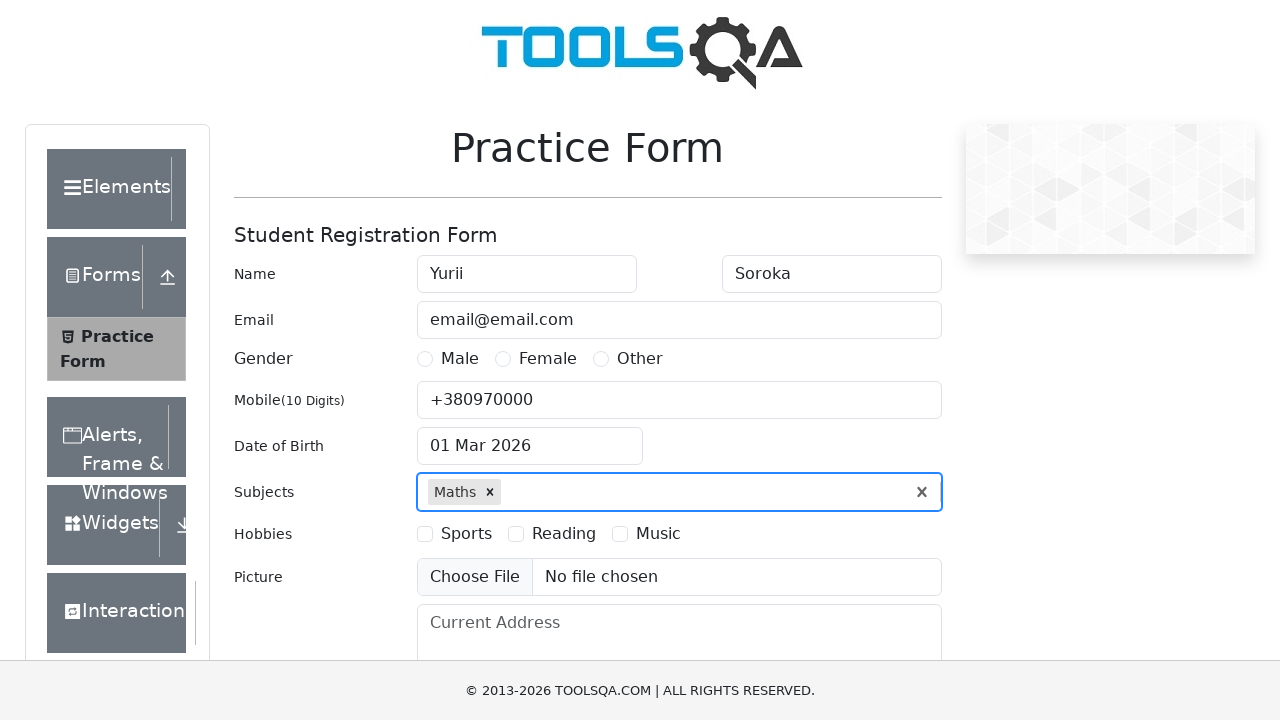